Navigates to the Greenstech Selenium course content page, maximizes the browser window, and verifies that the widget section with company information is present on the page.

Starting URL: http://greenstech.in/selenium-course-content.html

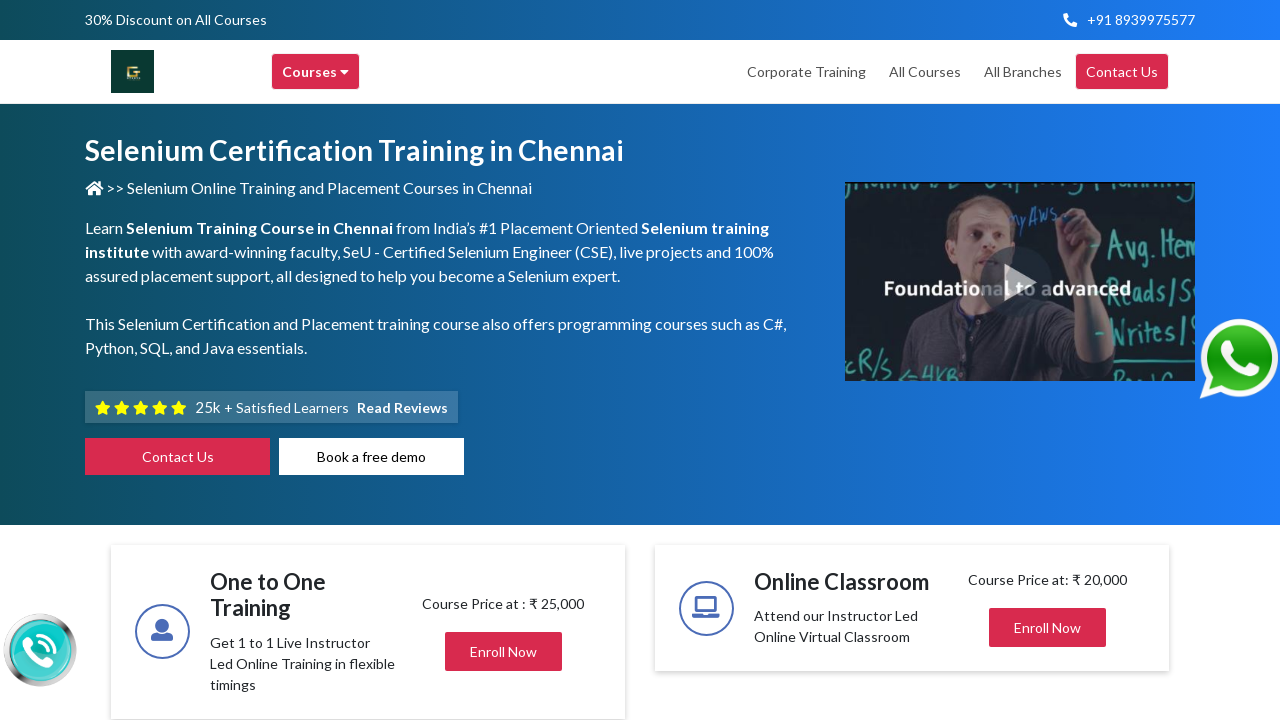

Set browser viewport to 1920x1080
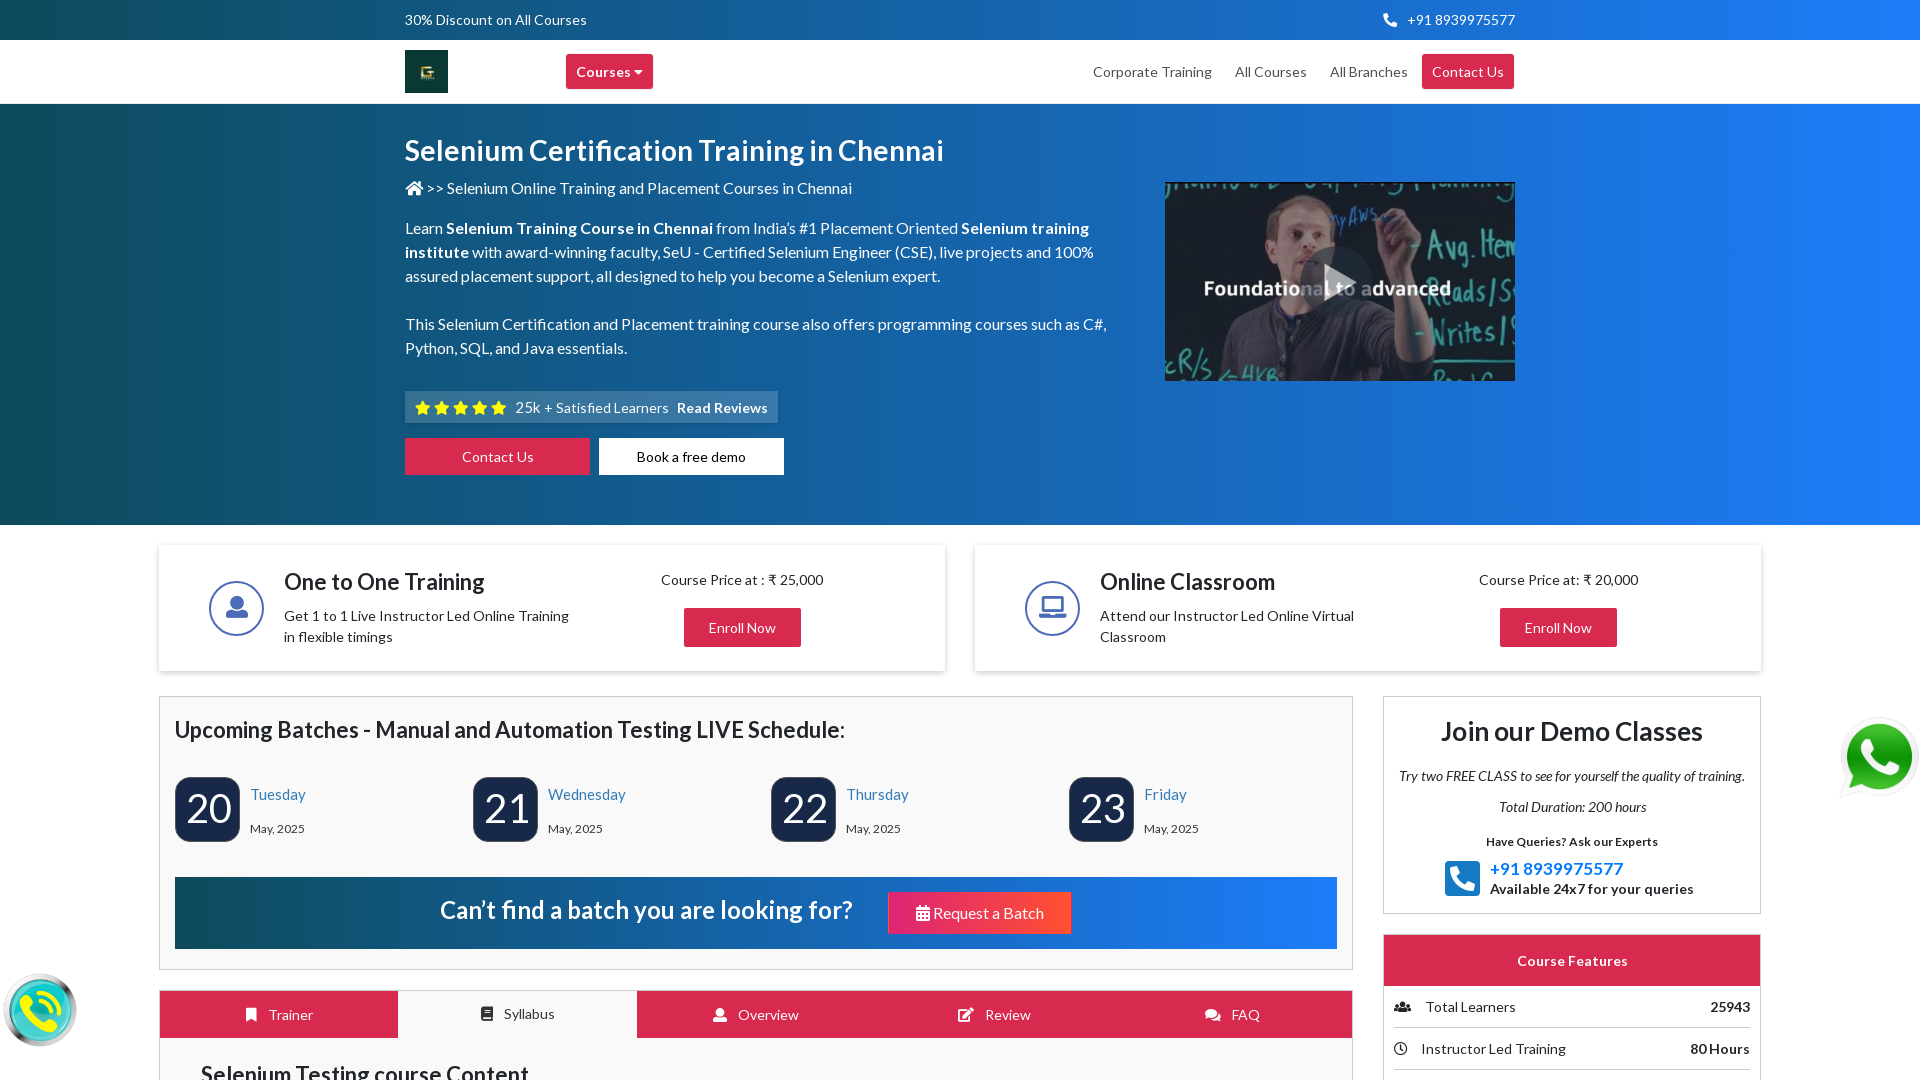

Widget section with company information is present on the page
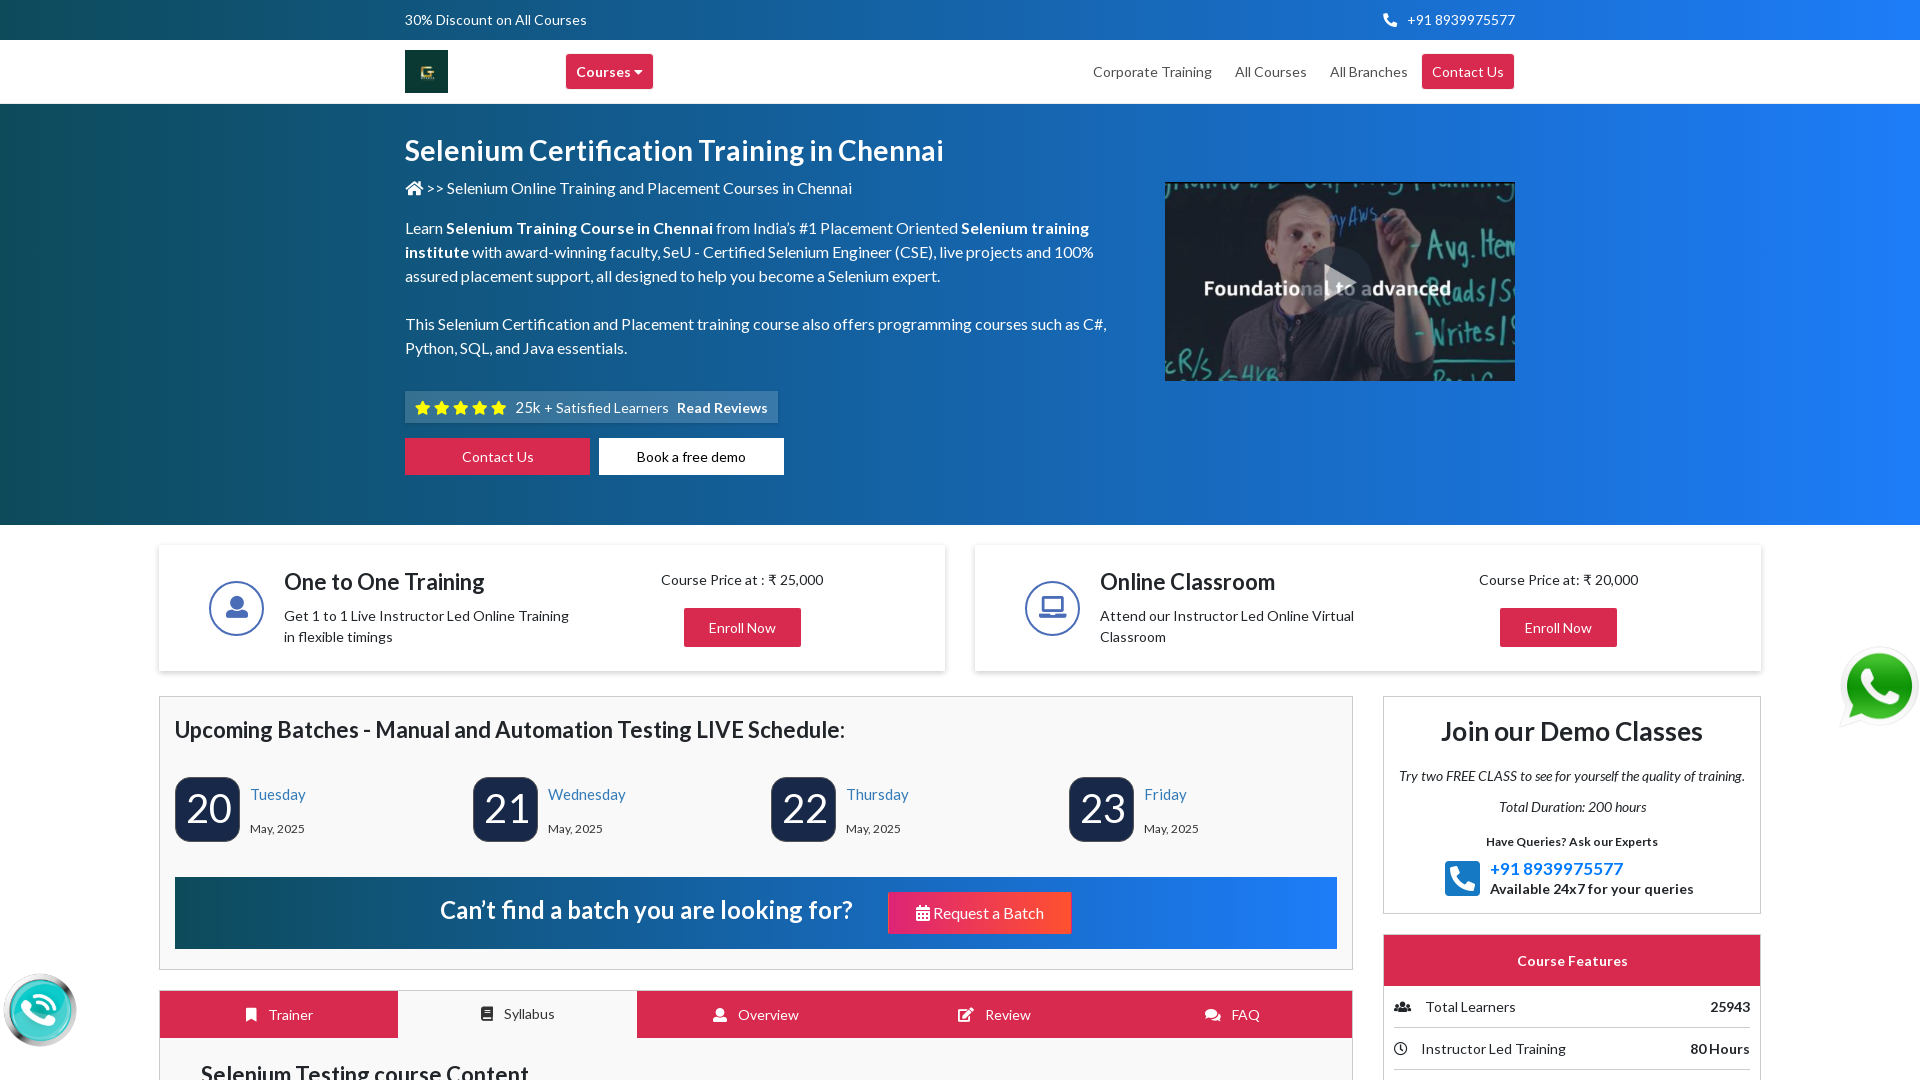

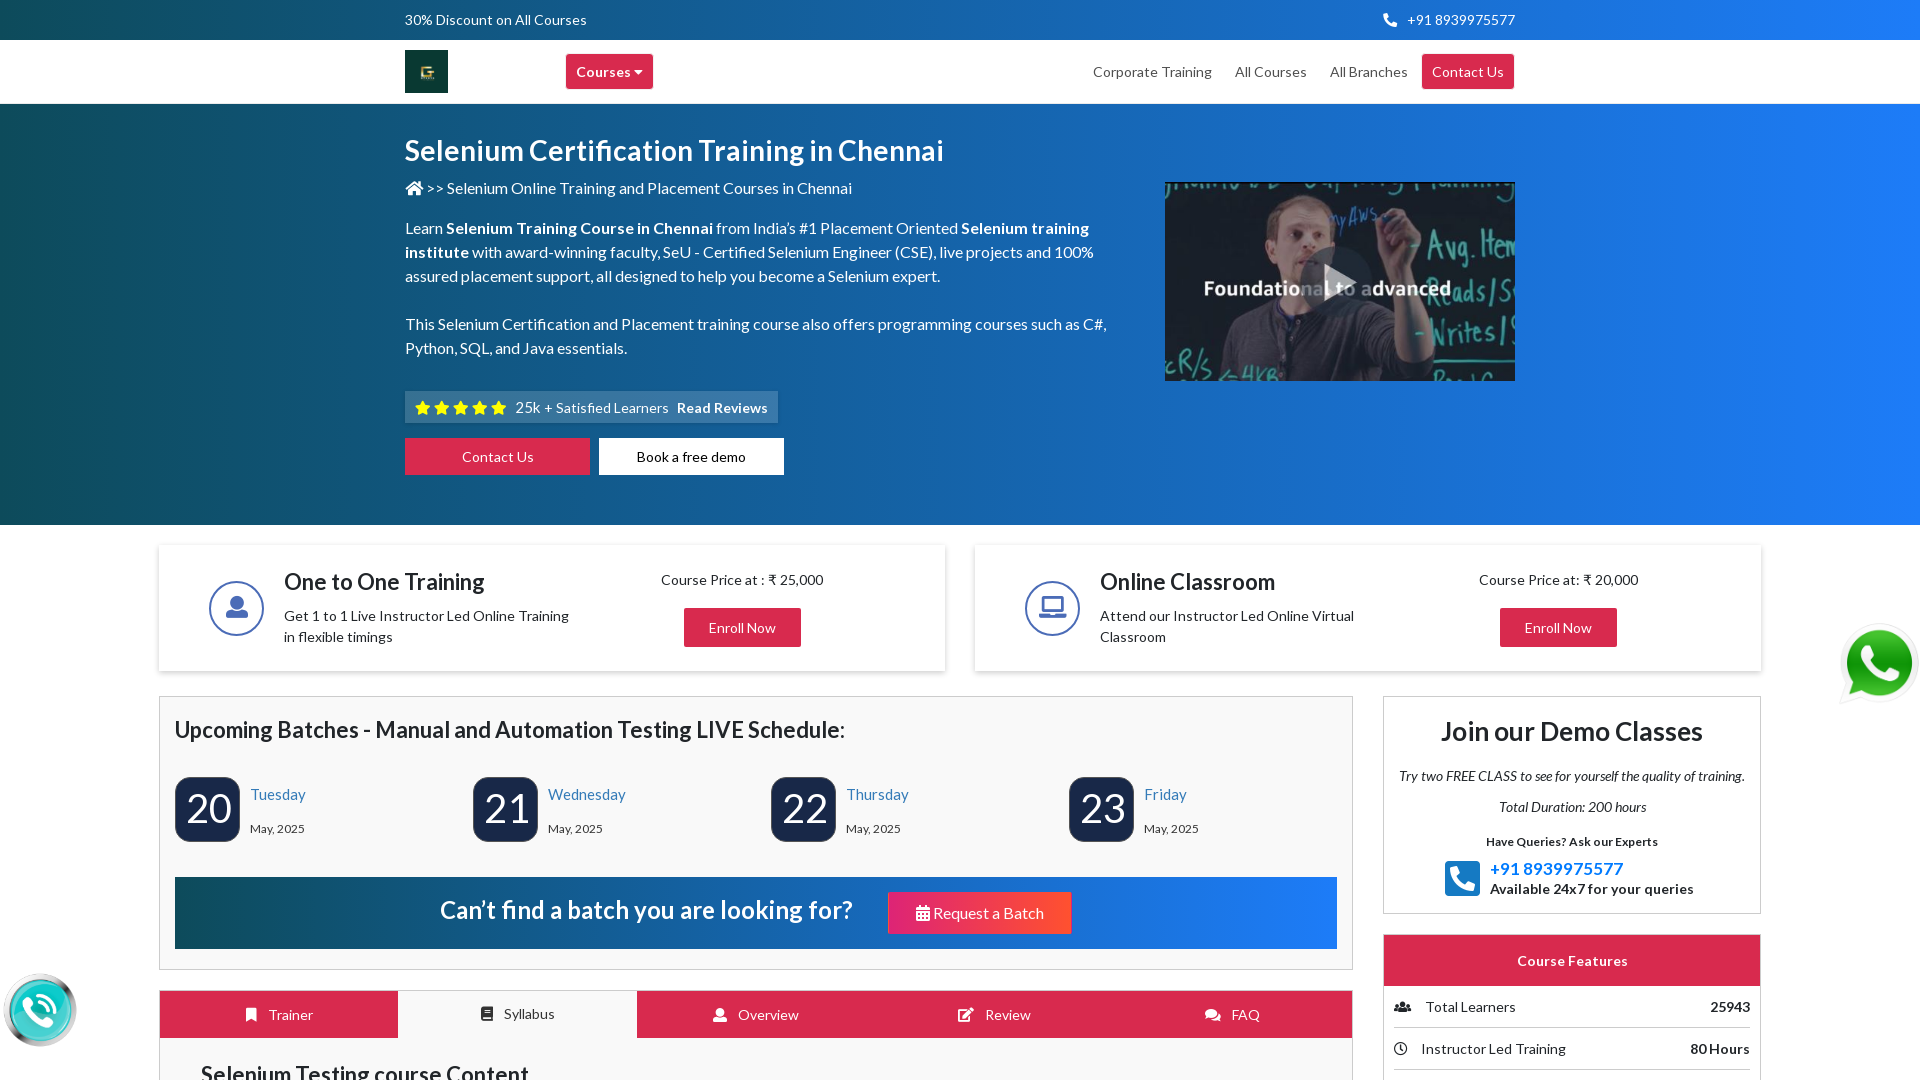